Navigates to Cat collars and harnesses subcategory by hovering over Cat Supplies menu and clicking the subcategory link

Starting URL: https://valiant-pet-demo.mybigcommerce.com/

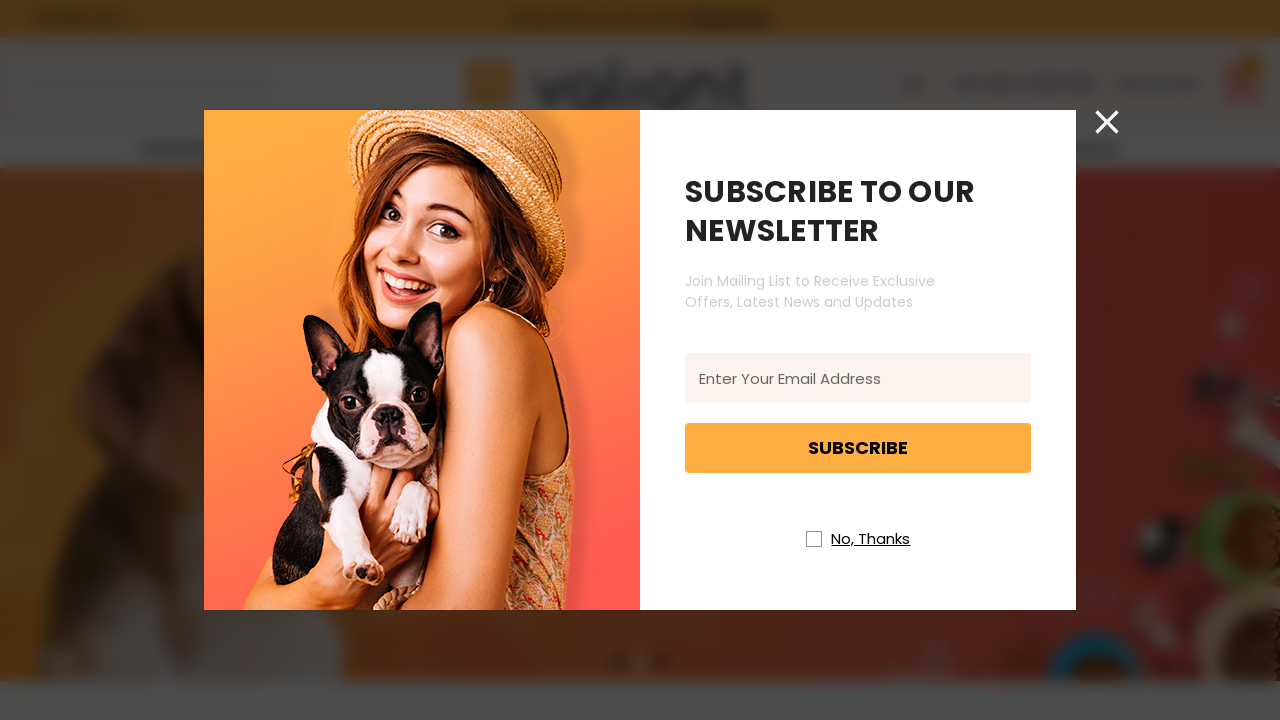

Closed newsletter popup at (1107, 122) on //i[@class='icon icon-newsletter-close']//*[name()='svg']
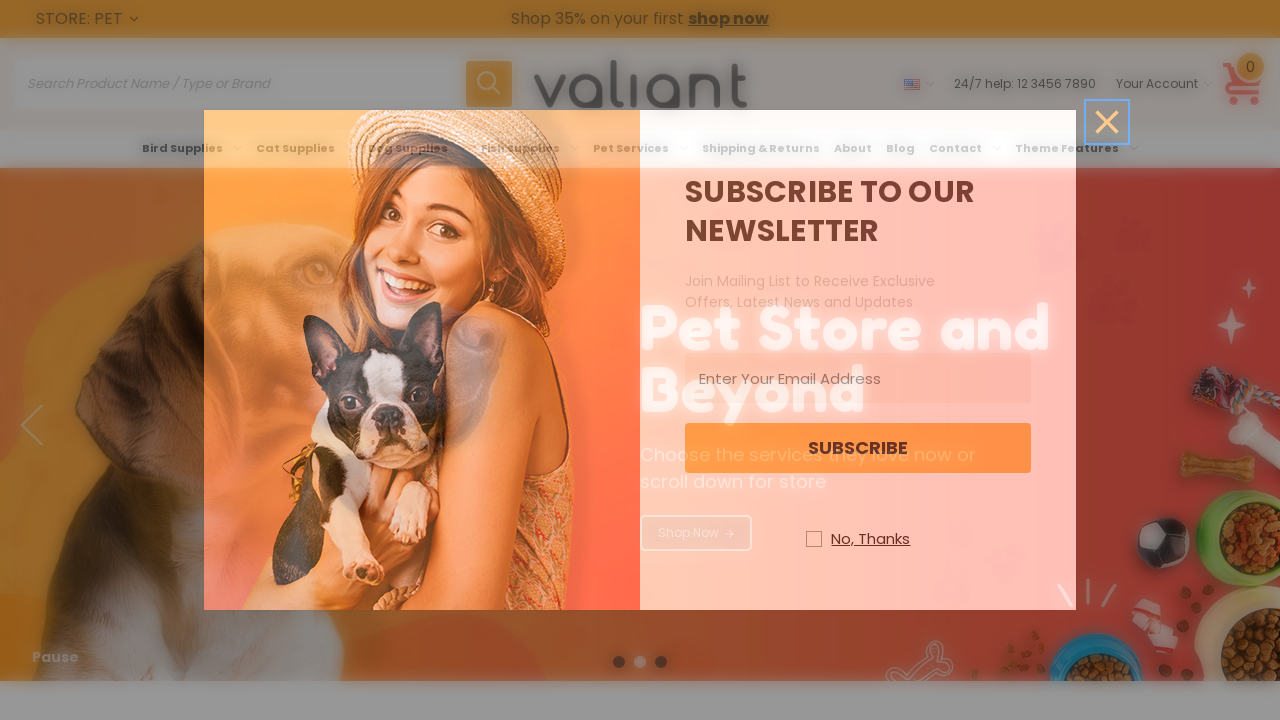

Hovered over Cat Supplies menu at (305, 148) on xpath=//a[@aria-label='Cat Supplies'][normalize-space()='Cat Supplies']
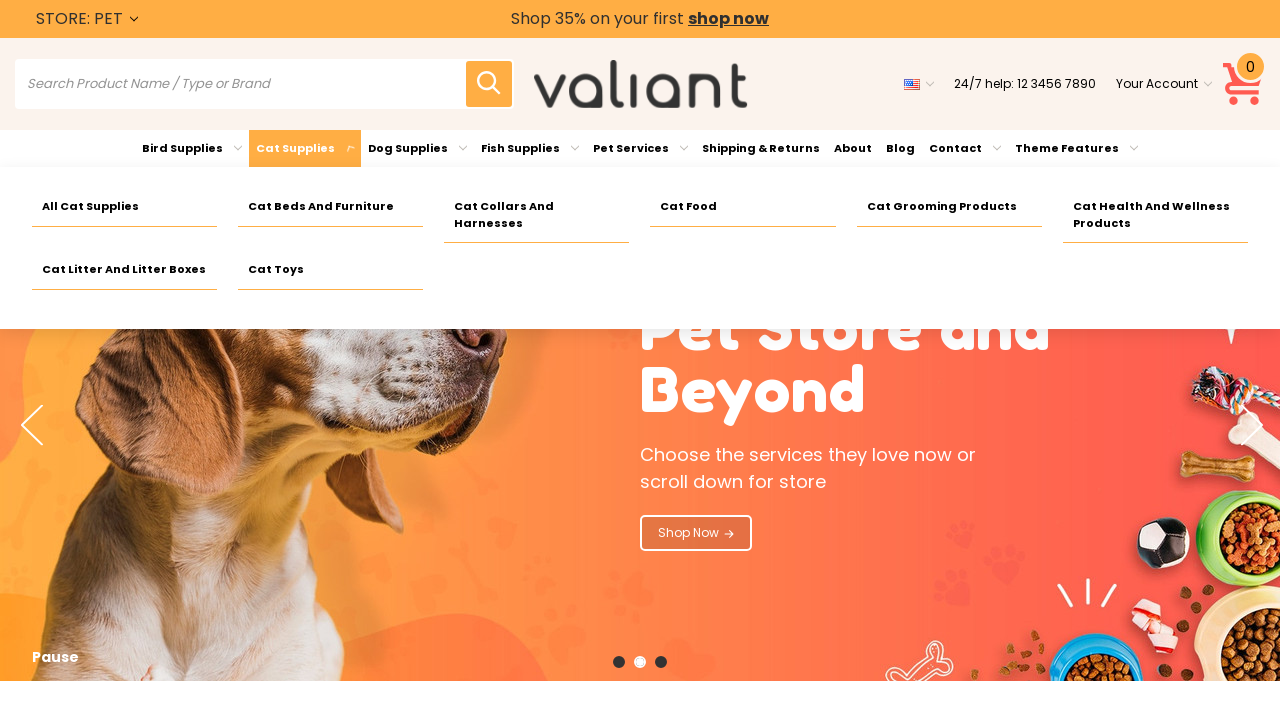

Clicked on Cat collars and harnesses subcategory link at (537, 215) on xpath=//a[@aria-label='Cat collars and harnesses']
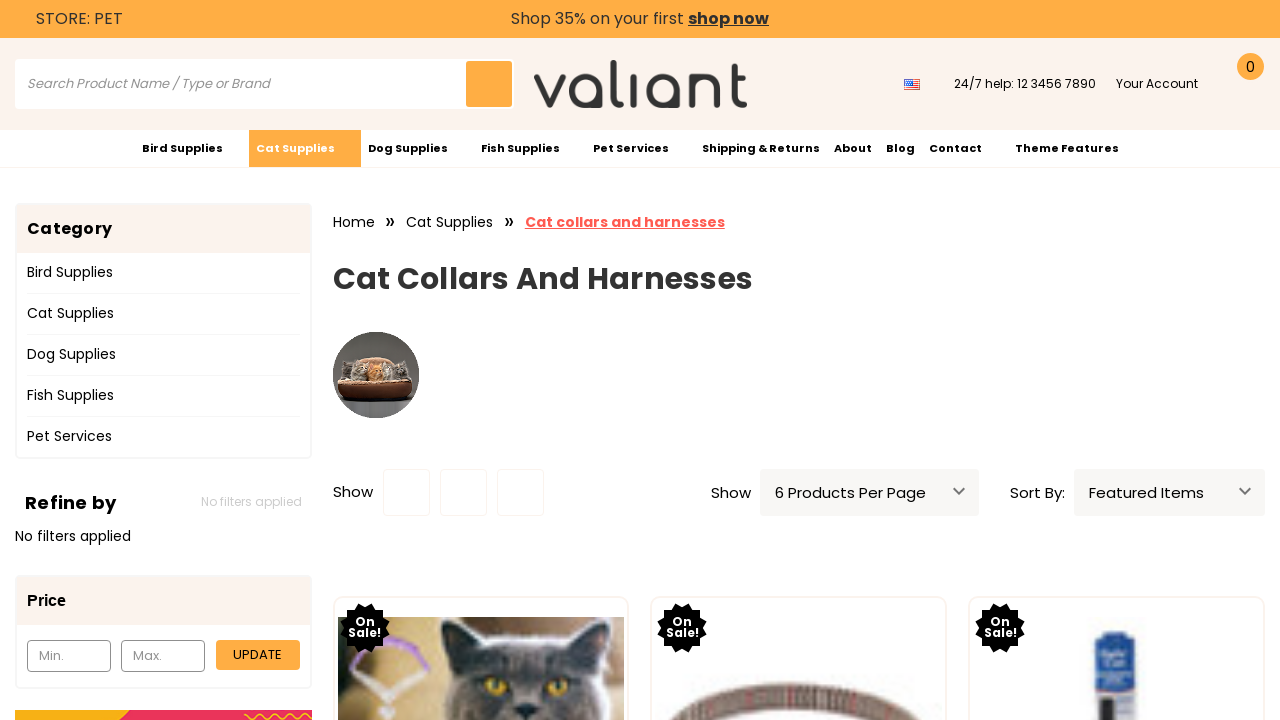

Scrolled to bottom of page
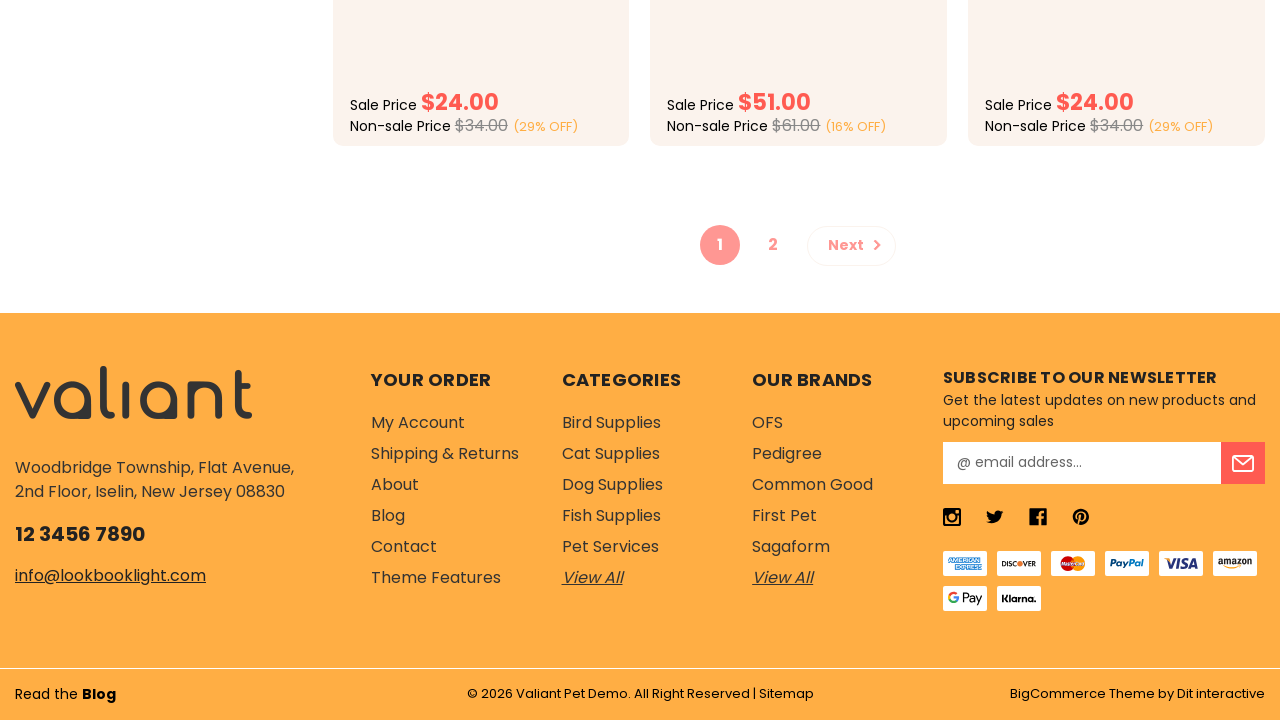

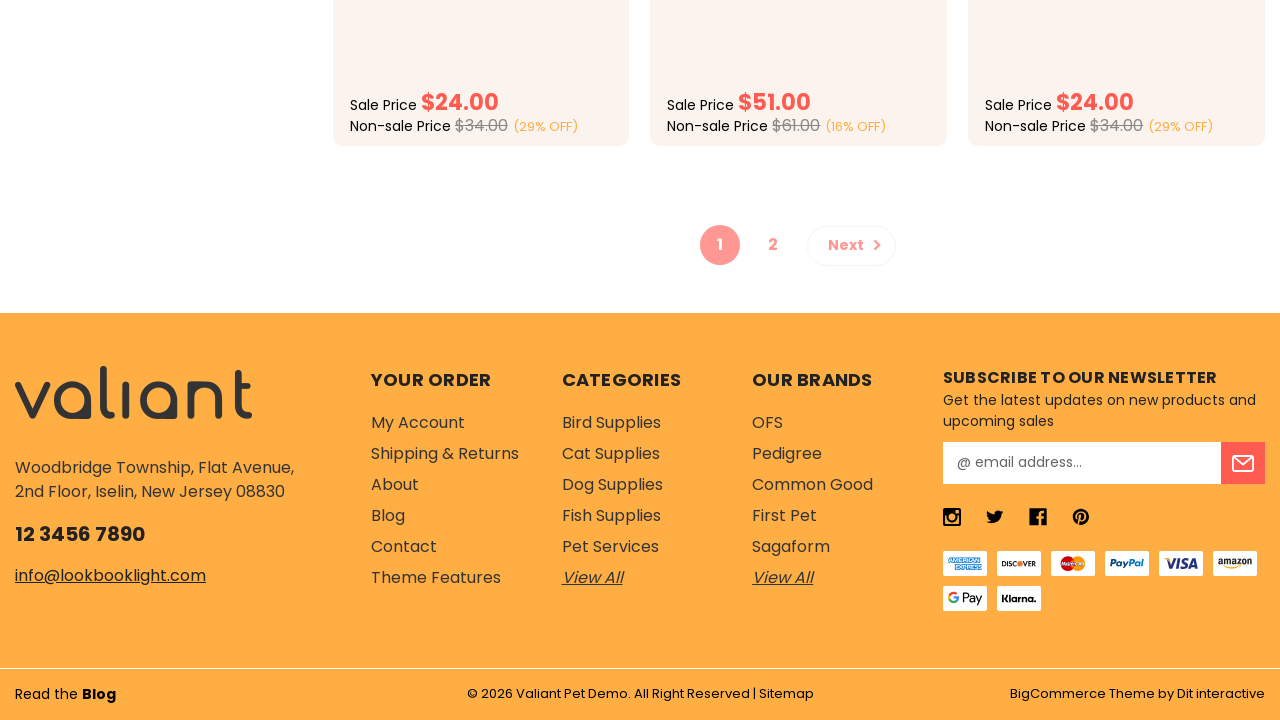